Tests iframe switching by navigating to W3Schools JavaScript demo page, switching to the iframe containing the result, and clicking the "Click me" button inside the iframe.

Starting URL: https://www.w3schools.com/js/tryit.asp?filename=tryjs_myfirst

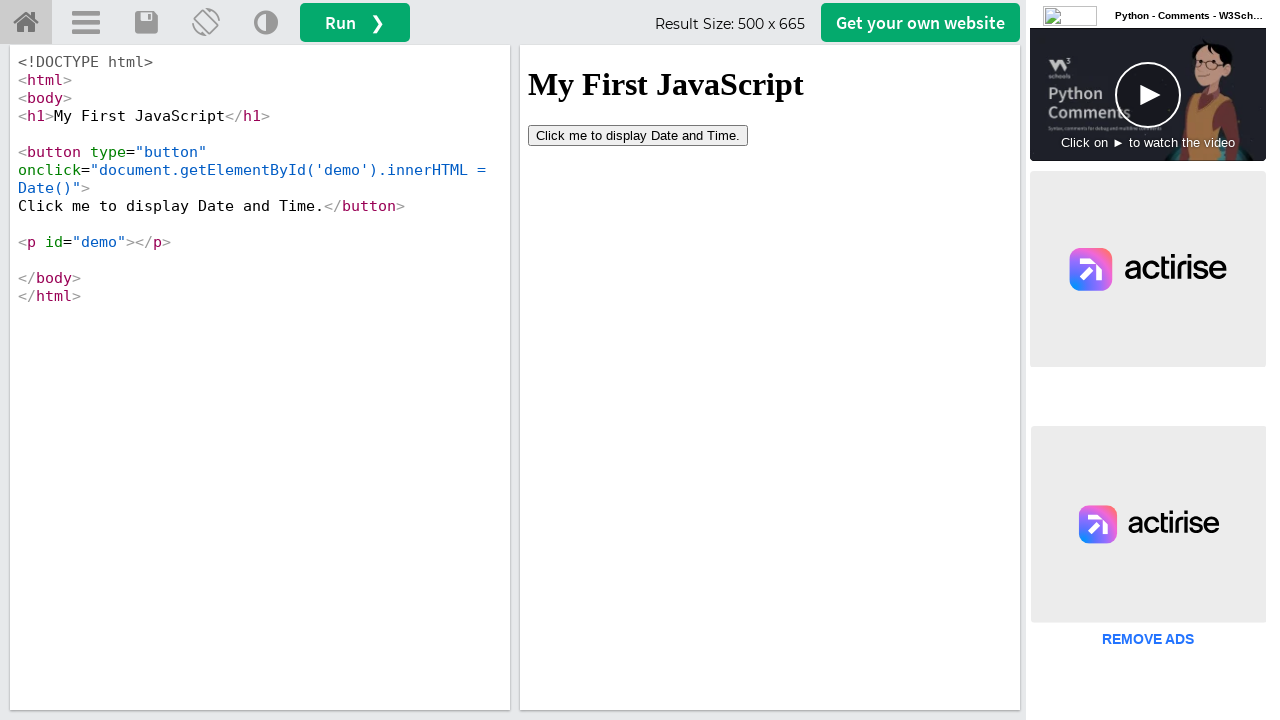

Waited for iframe#iframeResult to be available
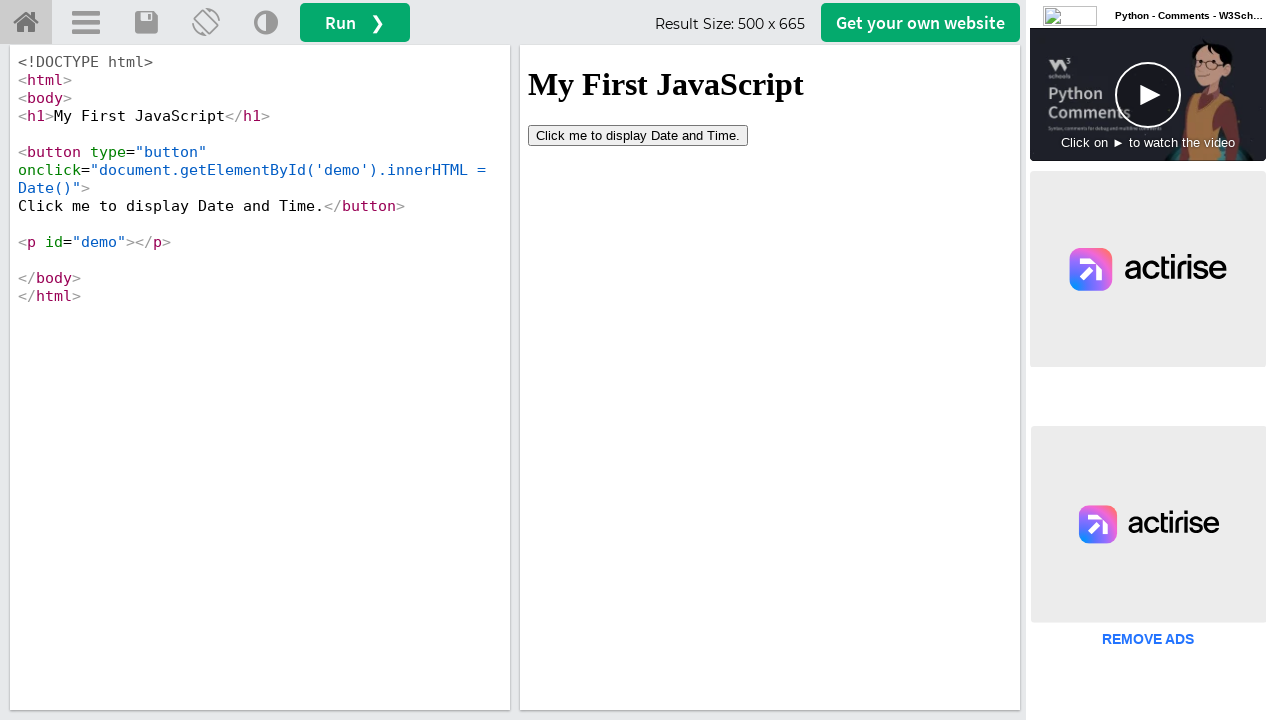

Switched to iframe content frame
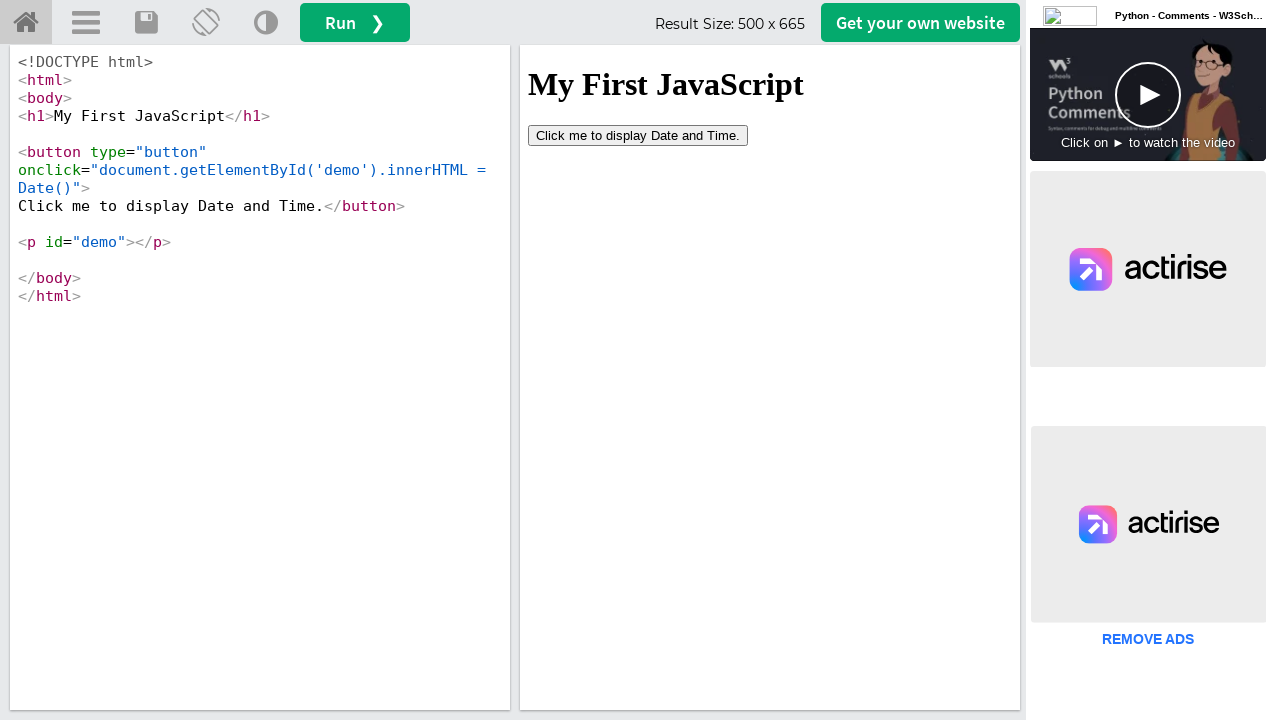

Clicked 'Click me' button inside the iframe at (638, 135) on button:has-text('Click me')
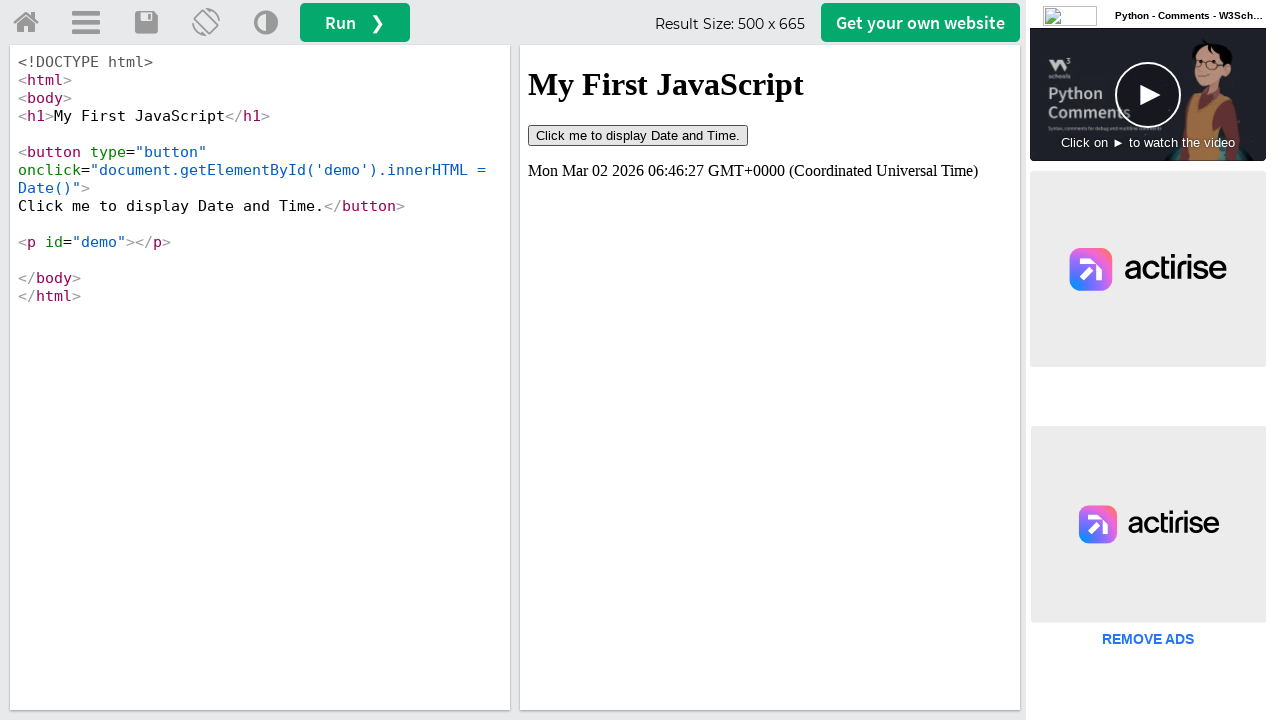

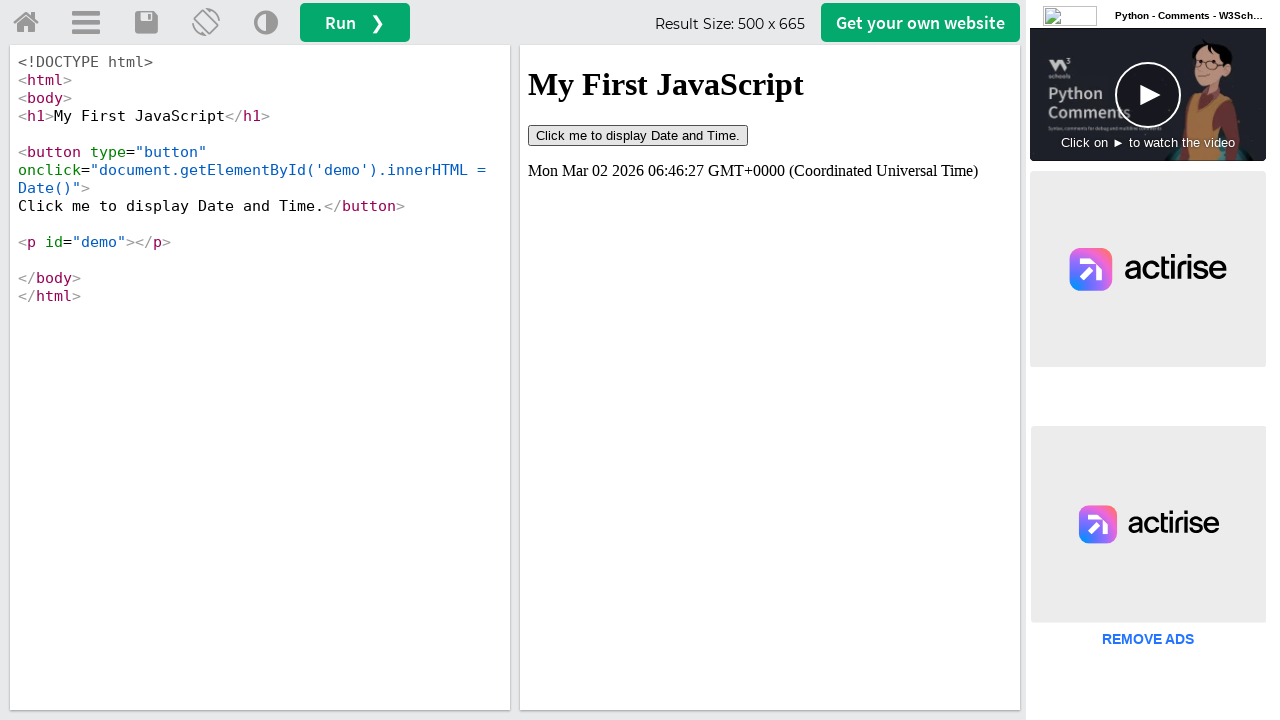